Calculates the sum of two numbers displayed on the page and selects the result from a dropdown menu, then submits the form

Starting URL: http://suninjuly.github.io/selects1.html

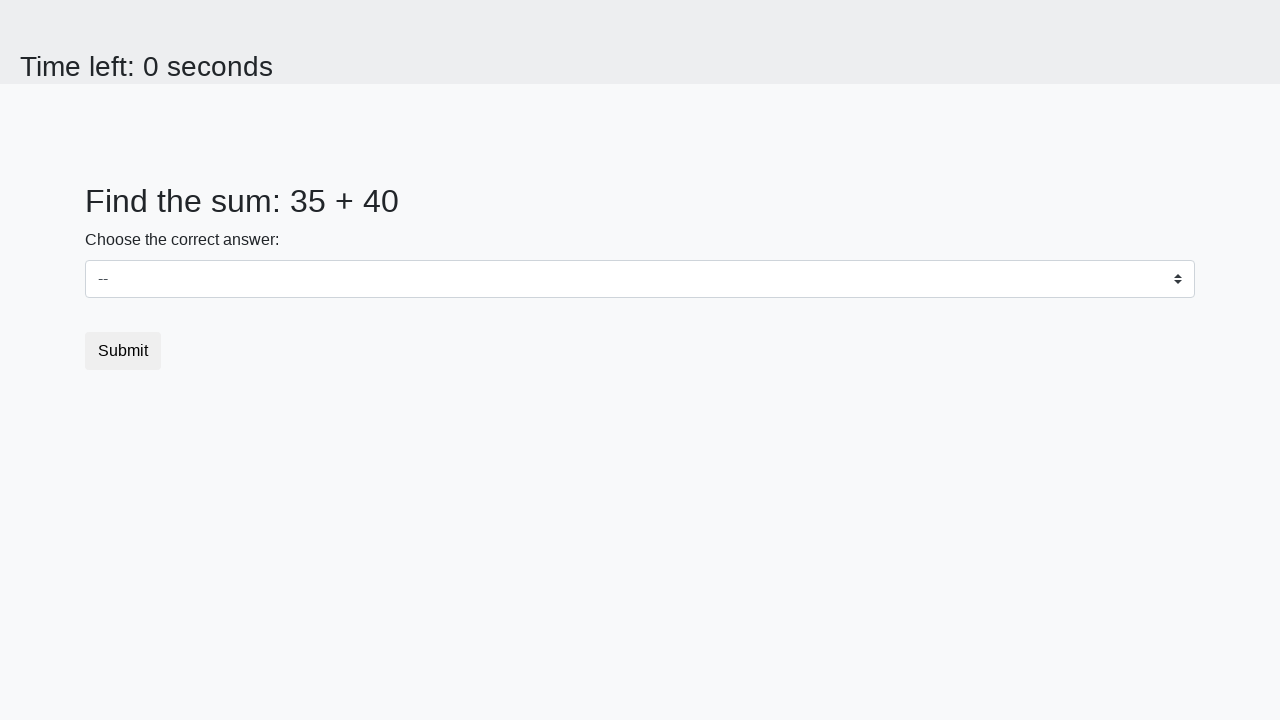

Retrieved first number from #num1 element
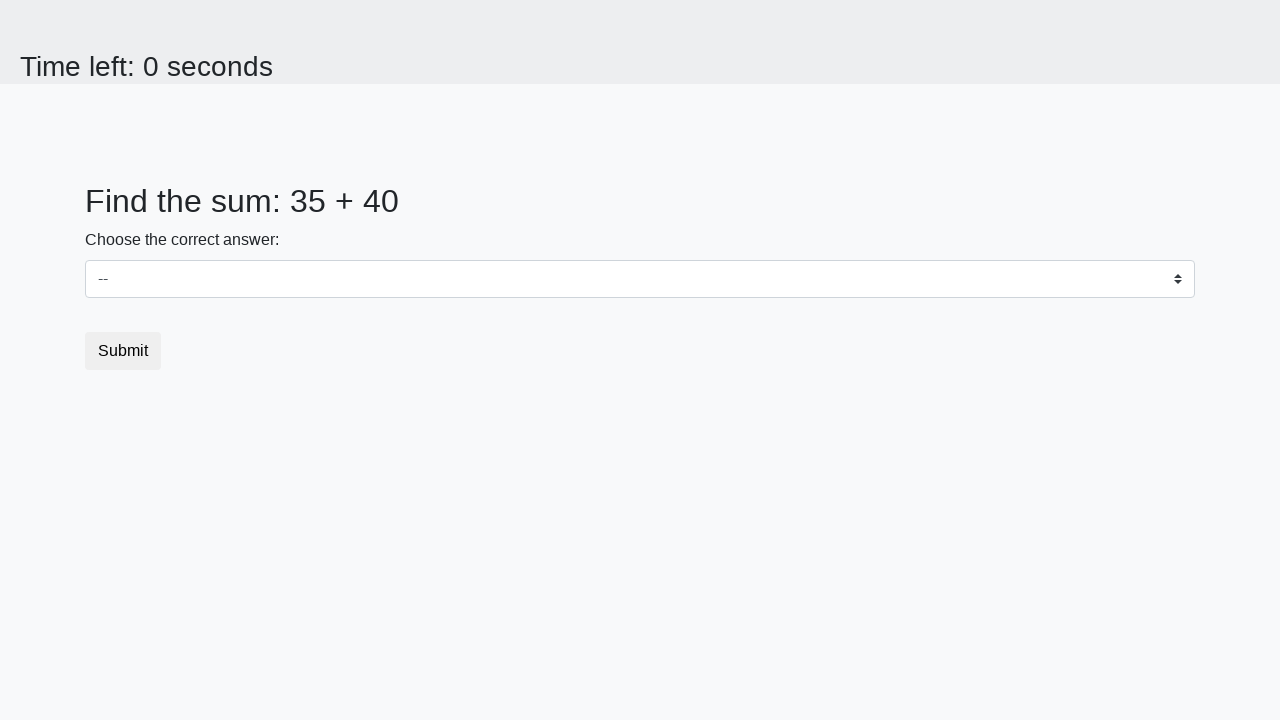

Retrieved second number from #num2 element
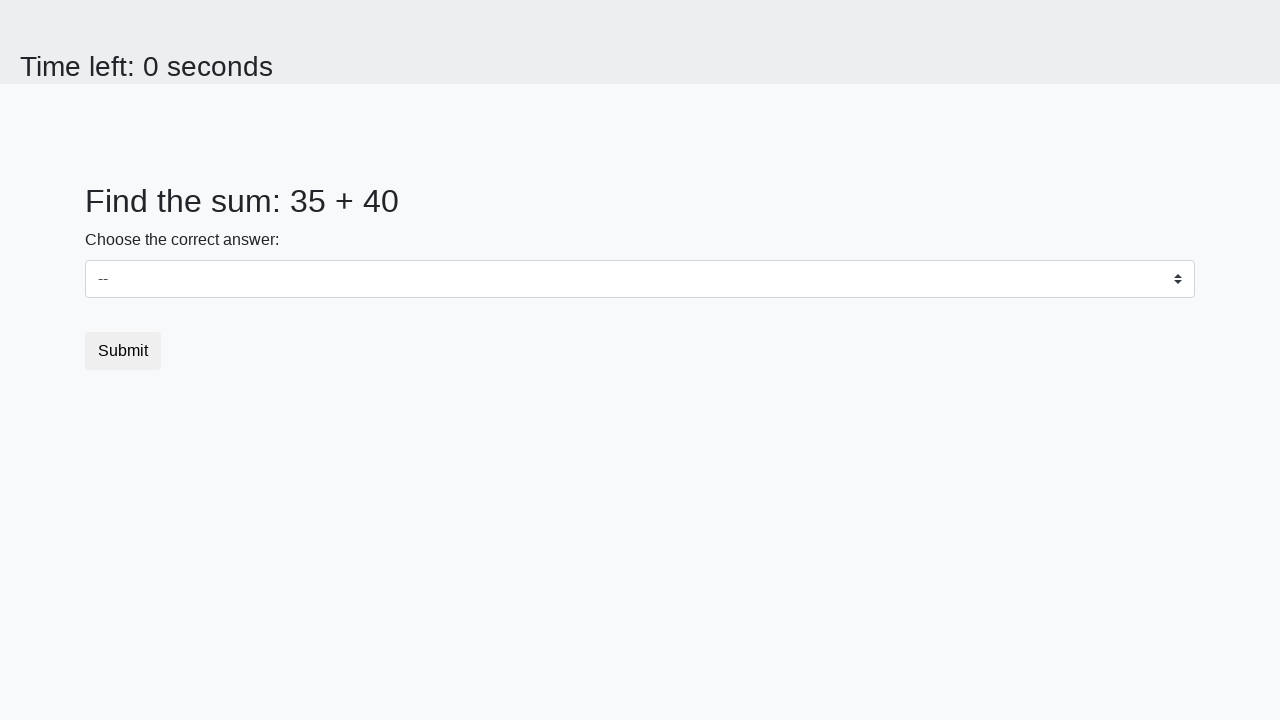

Calculated sum: 35 + 40 = 75
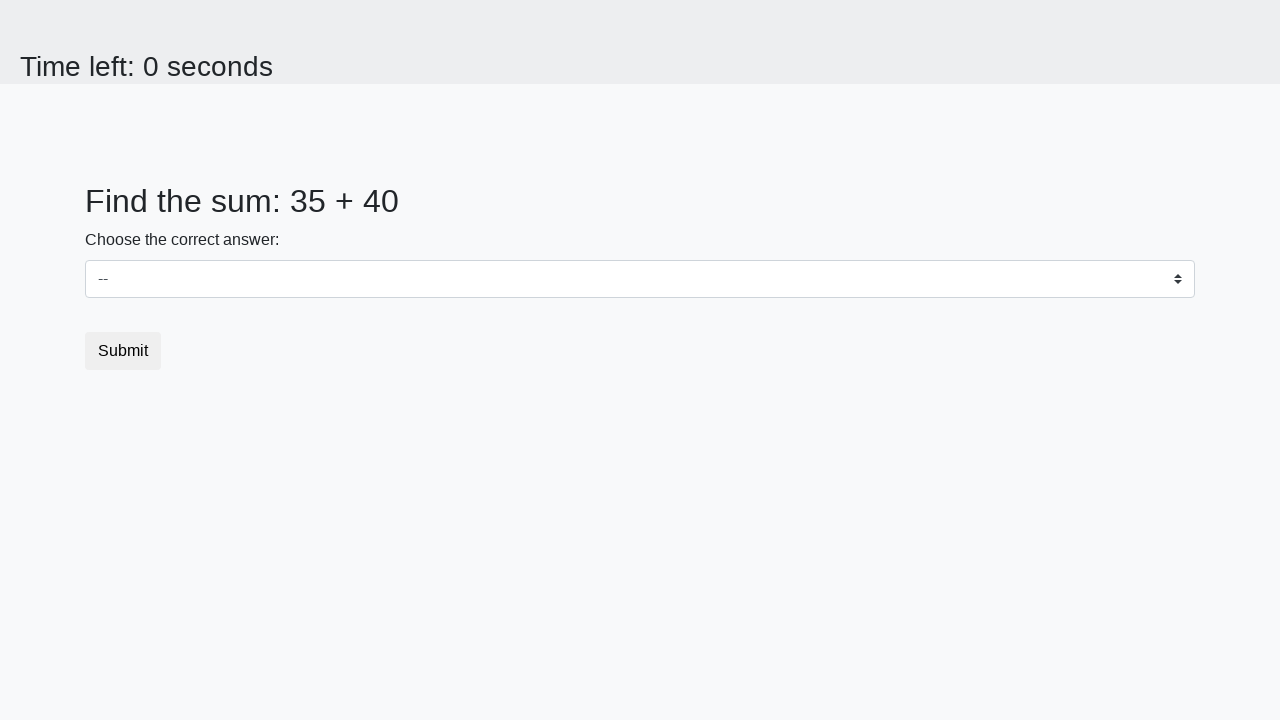

Selected sum value '75' from dropdown menu on select
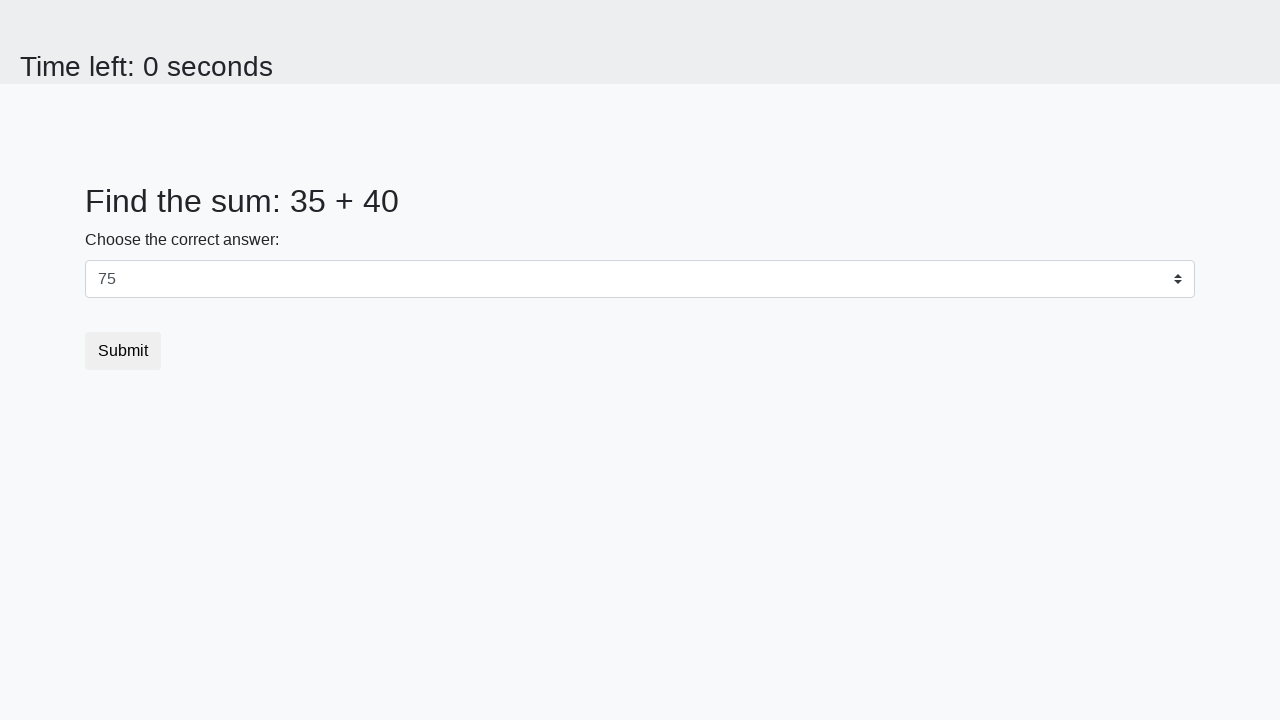

Clicked submit button to submit the form at (123, 351) on button[type='submit']
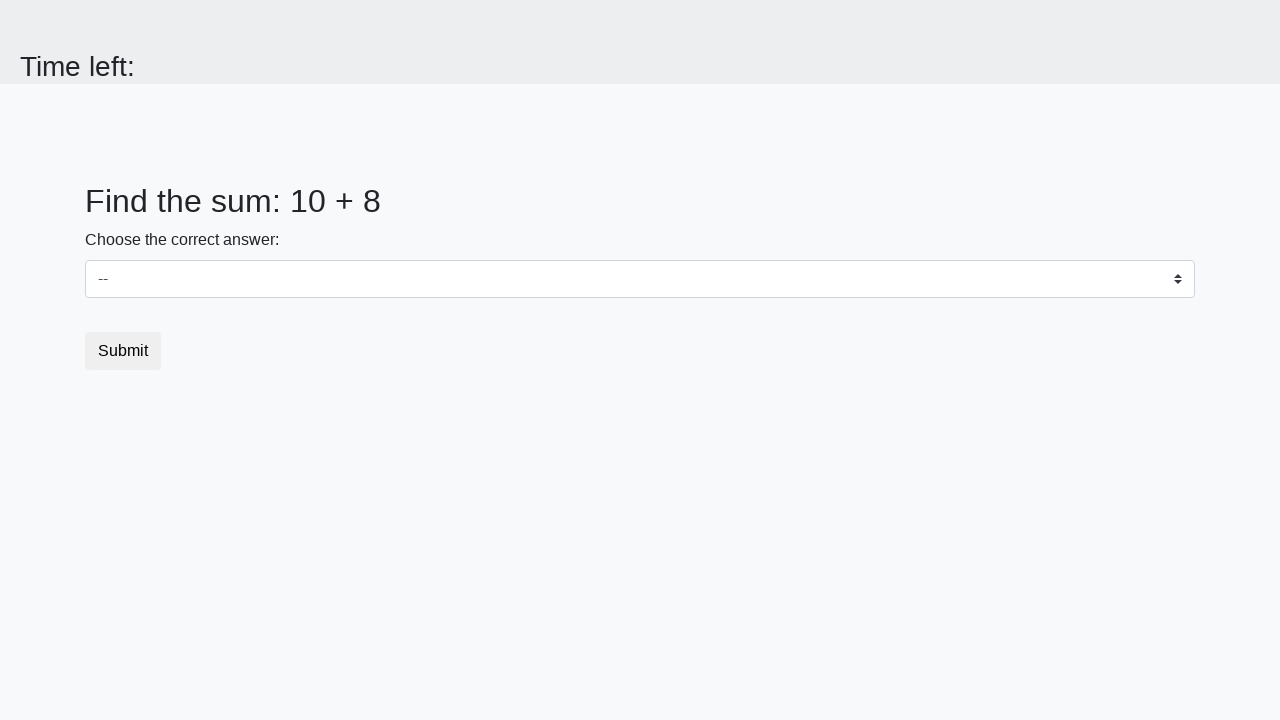

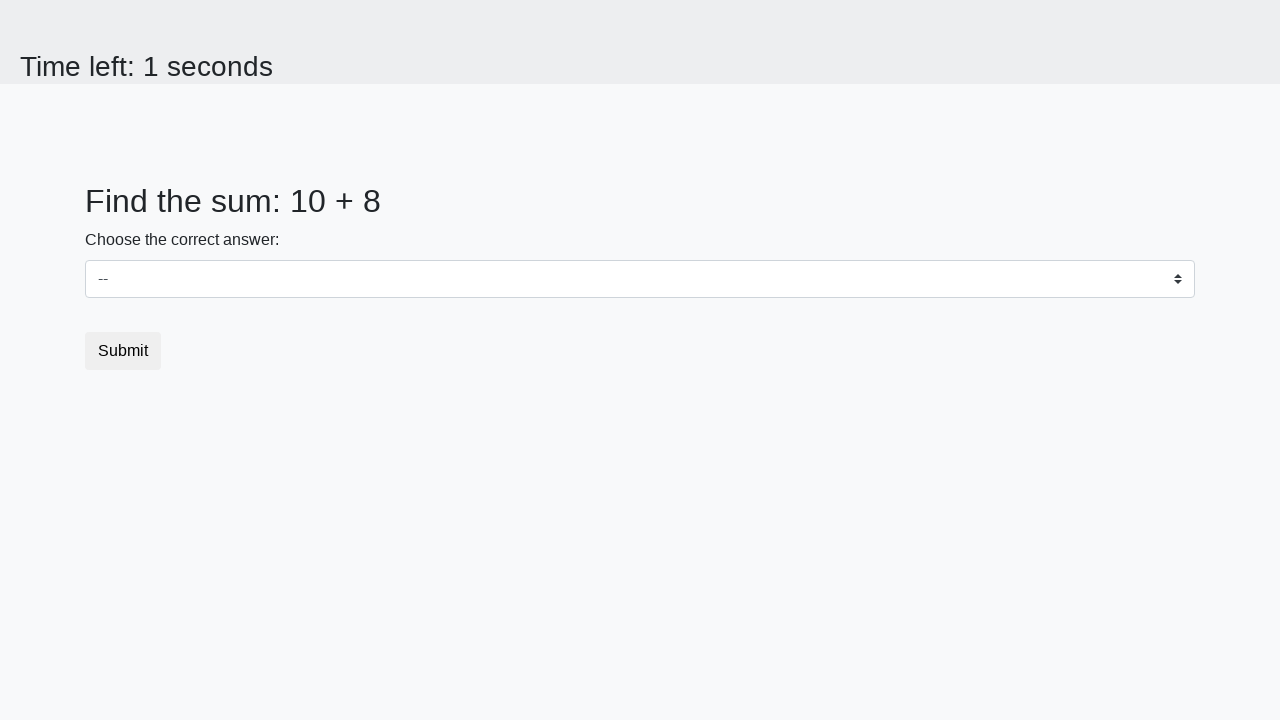